Tests JavaScript alert handling by clicking a button that triggers an alert dialog and then dismissing it using the cancel/dismiss action.

Starting URL: http://testautomationpractice.blogspot.com/

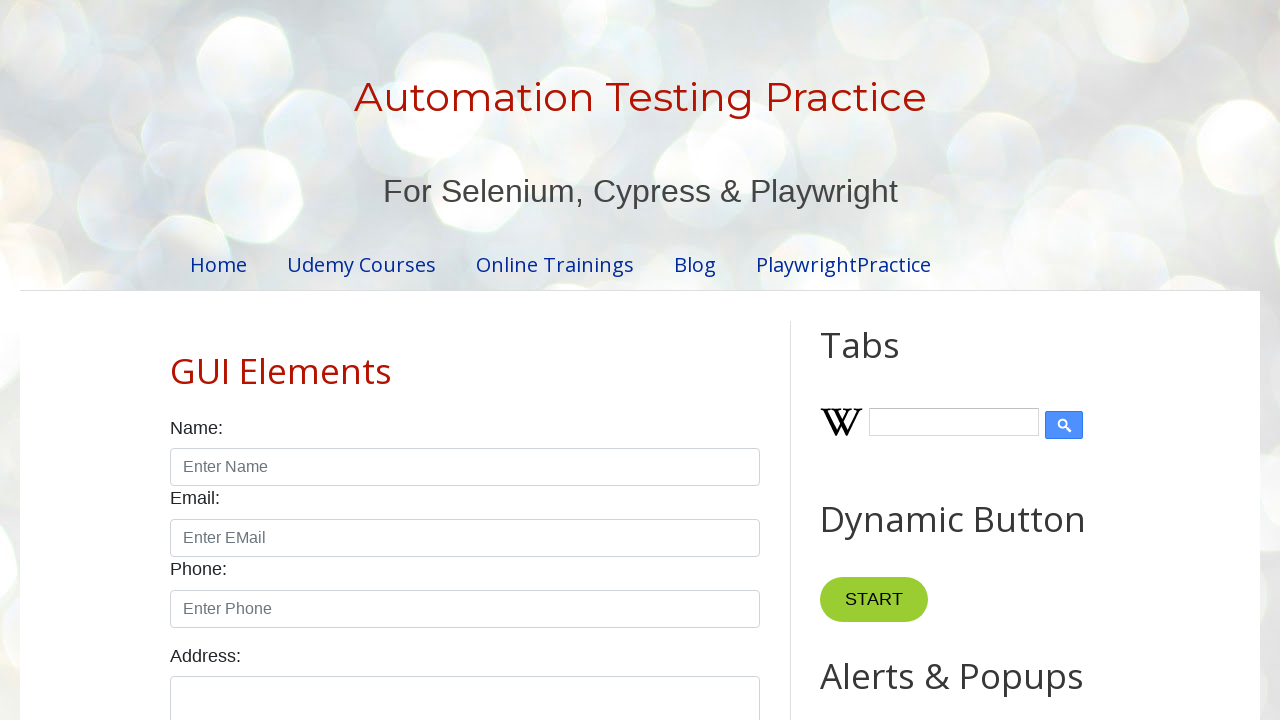

Set up dialog handler to dismiss the alert
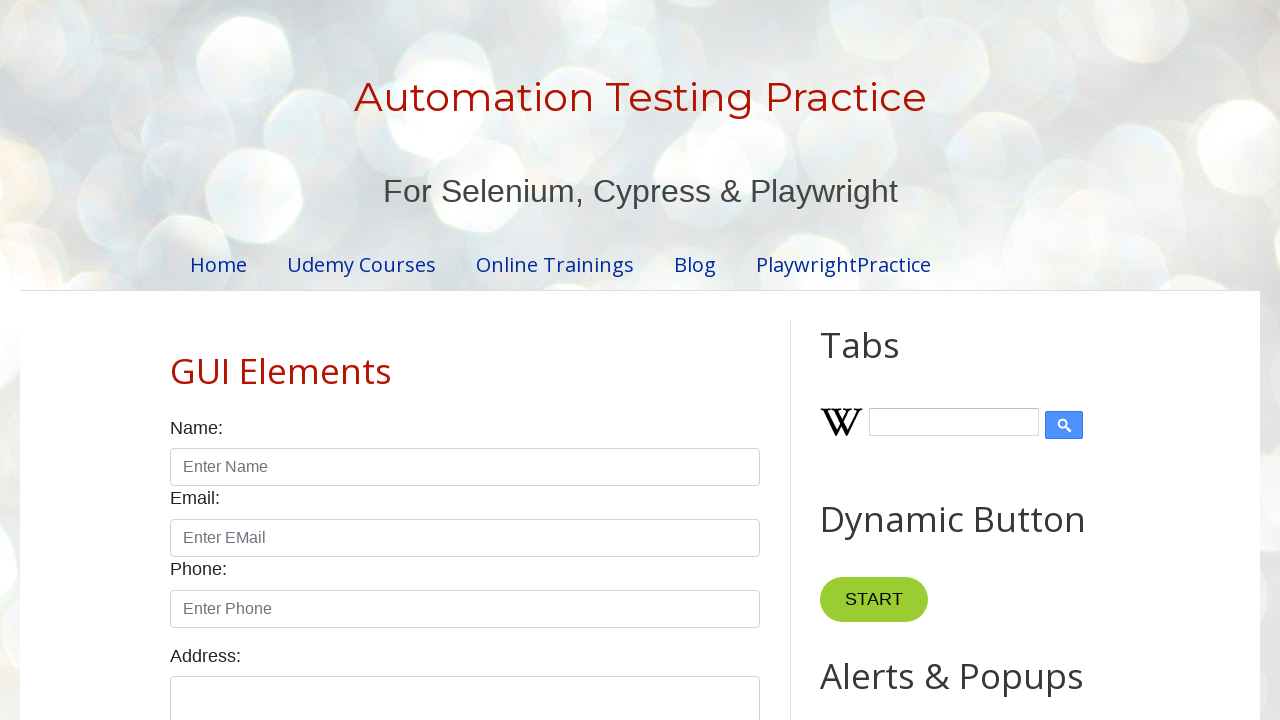

Clicked button that triggers the alert dialog at (888, 361) on xpath=//*[@id="HTML9"]/div[1]/button
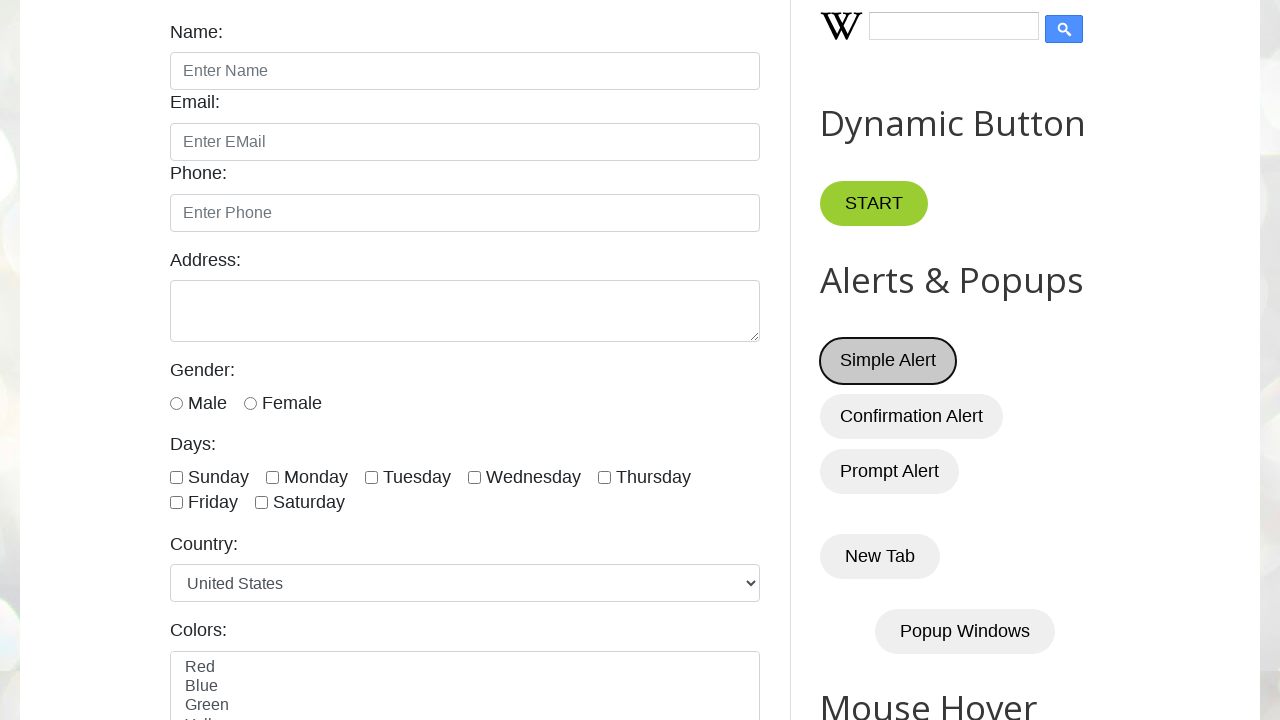

Waited for dialog to be handled and dismissed
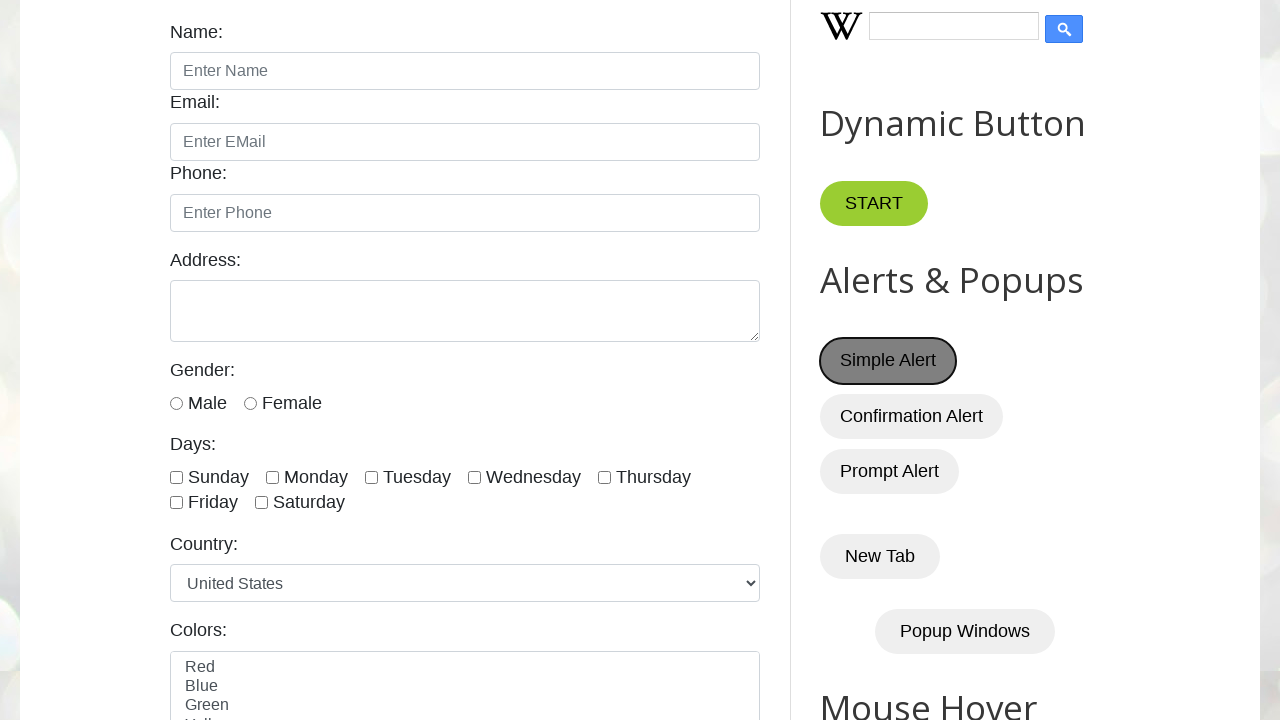

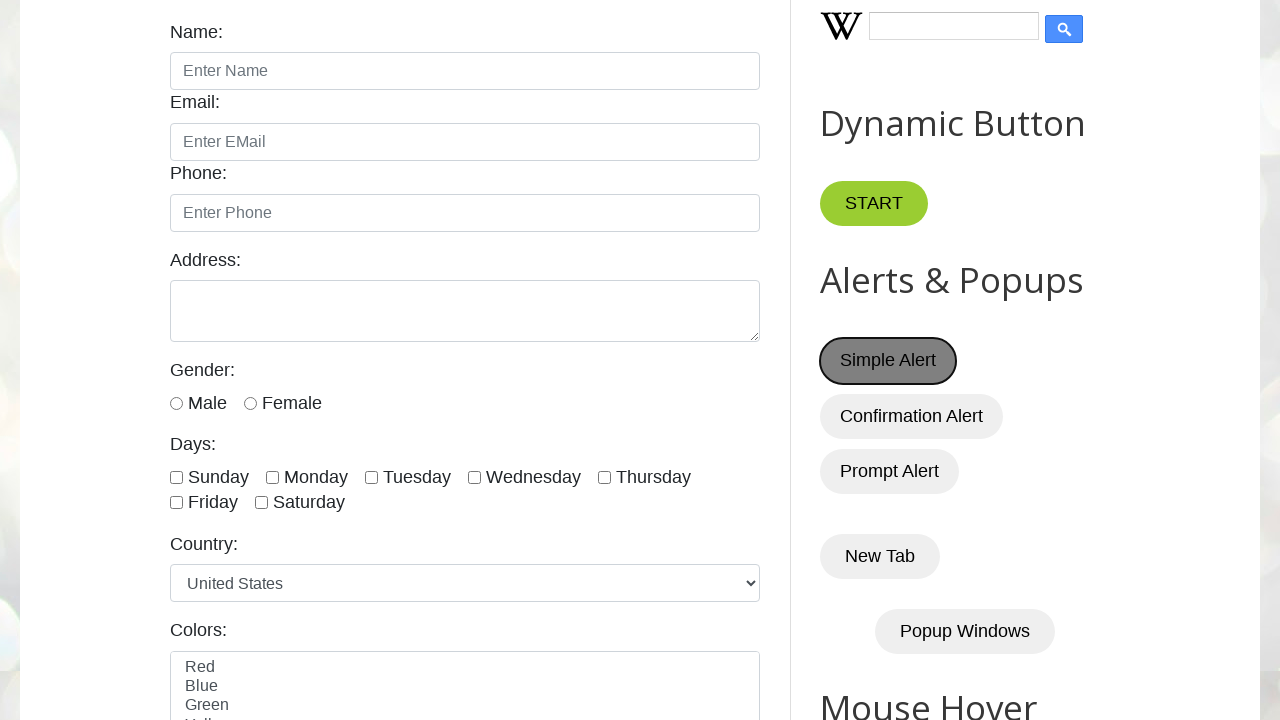